Tests multi-window/tab handling by opening a new window, navigating to a different page, extracting course name text, switching back to the original window, and filling a form field with the extracted text.

Starting URL: https://rahulshettyacademy.com/angularpractice/

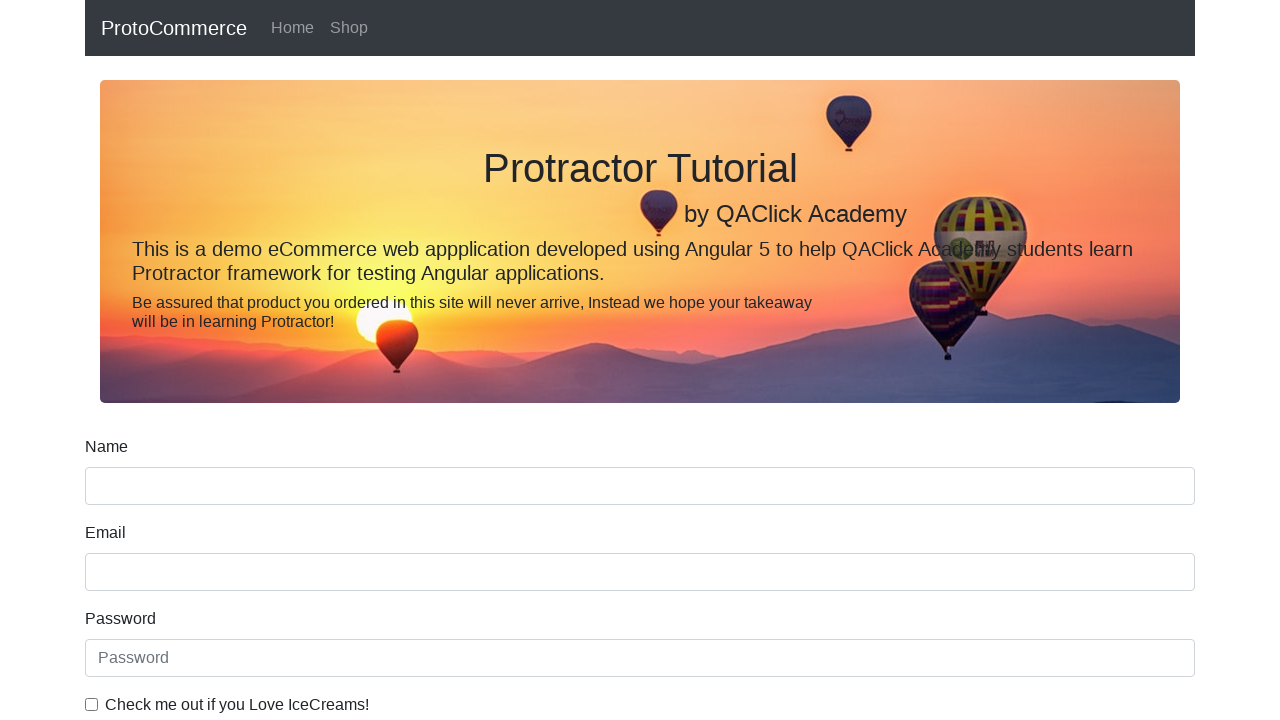

Opened a new window/tab
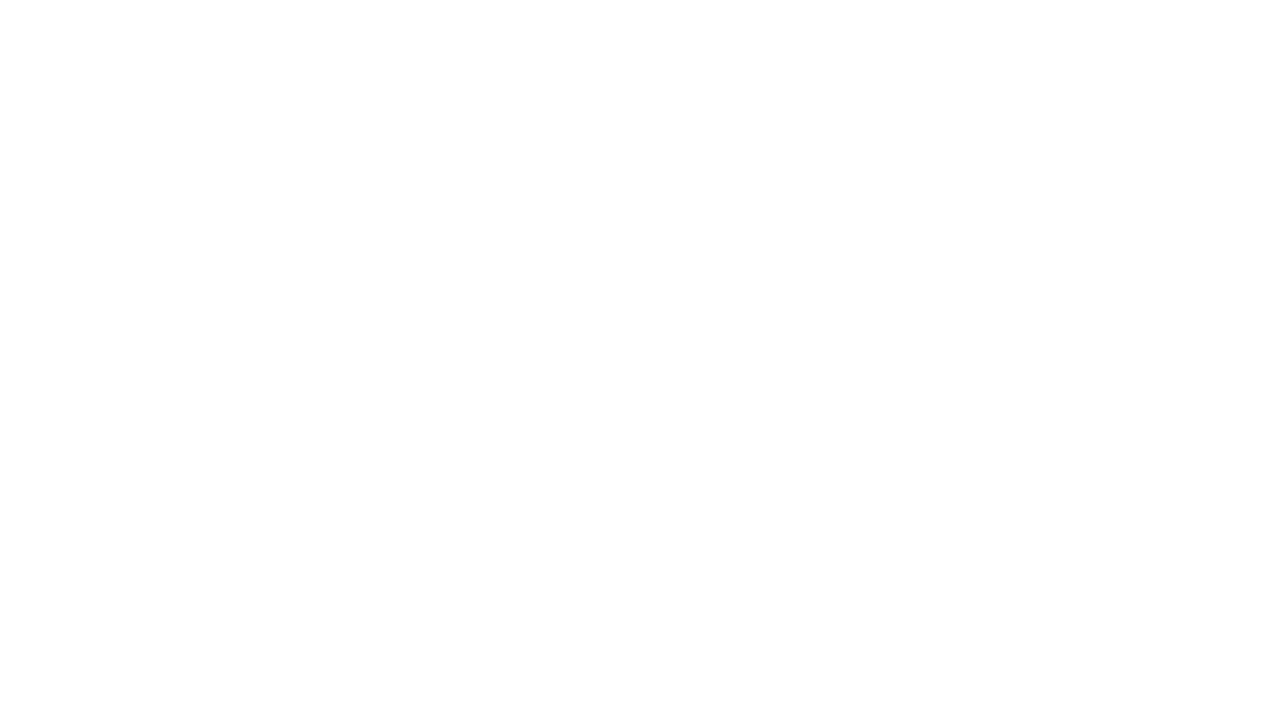

Navigated to https://rahulshettyacademy.com/ in new window
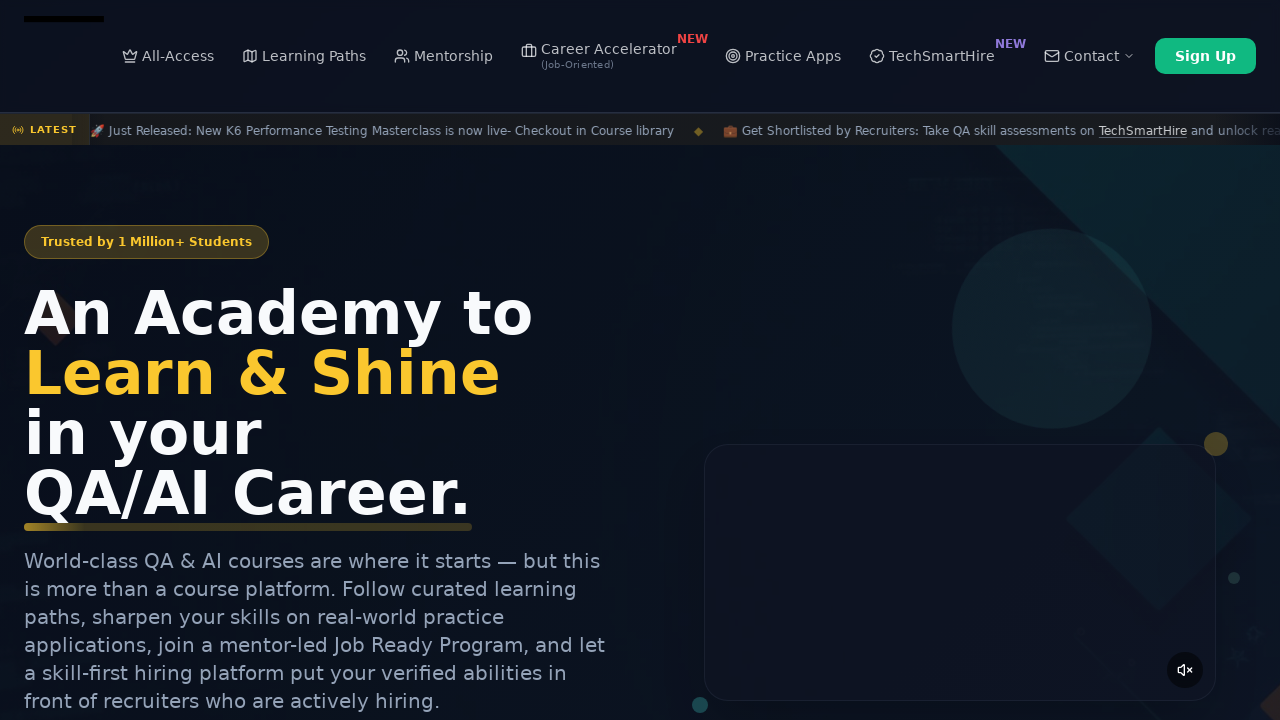

Waited for course links to be visible
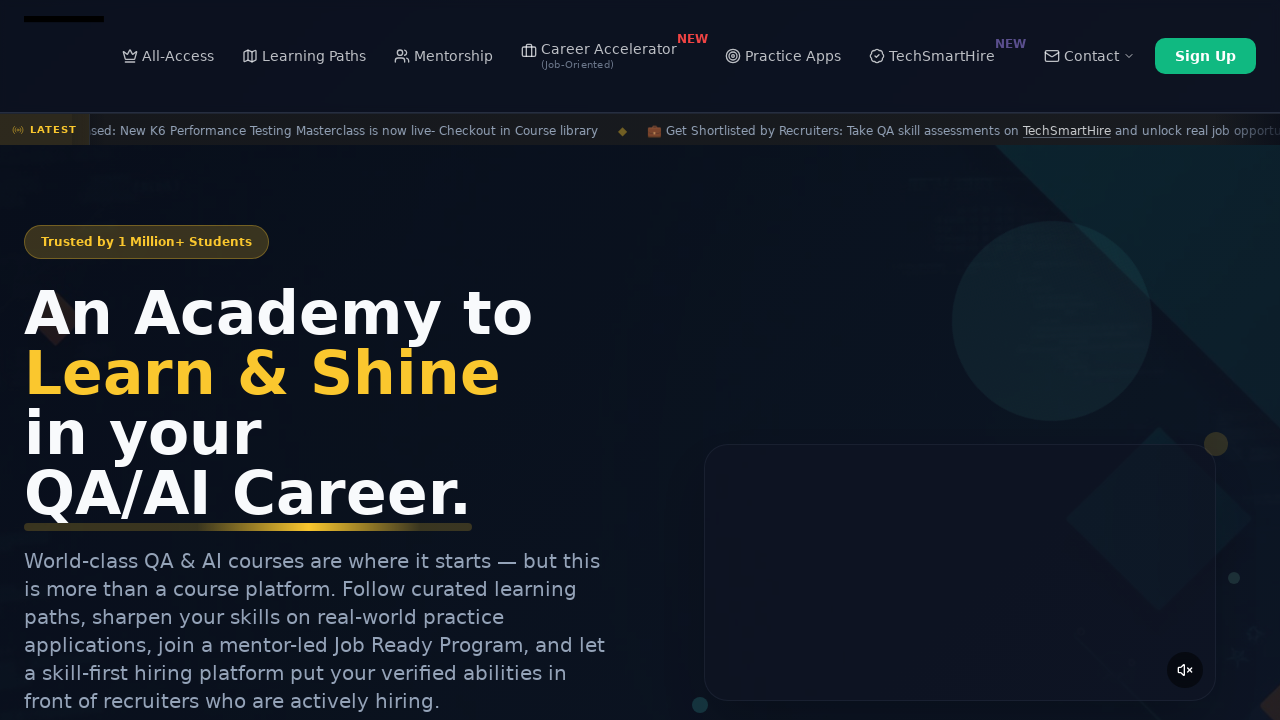

Located all course links
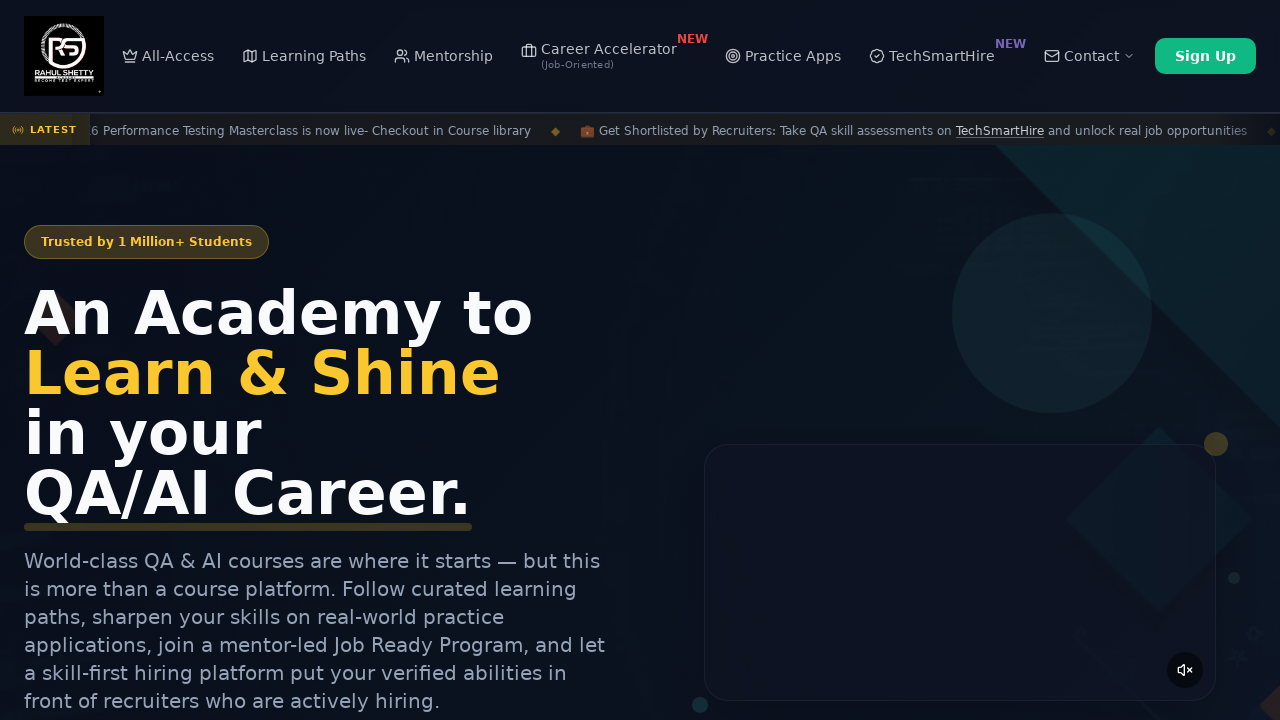

Extracted course name text: Playwright Testing
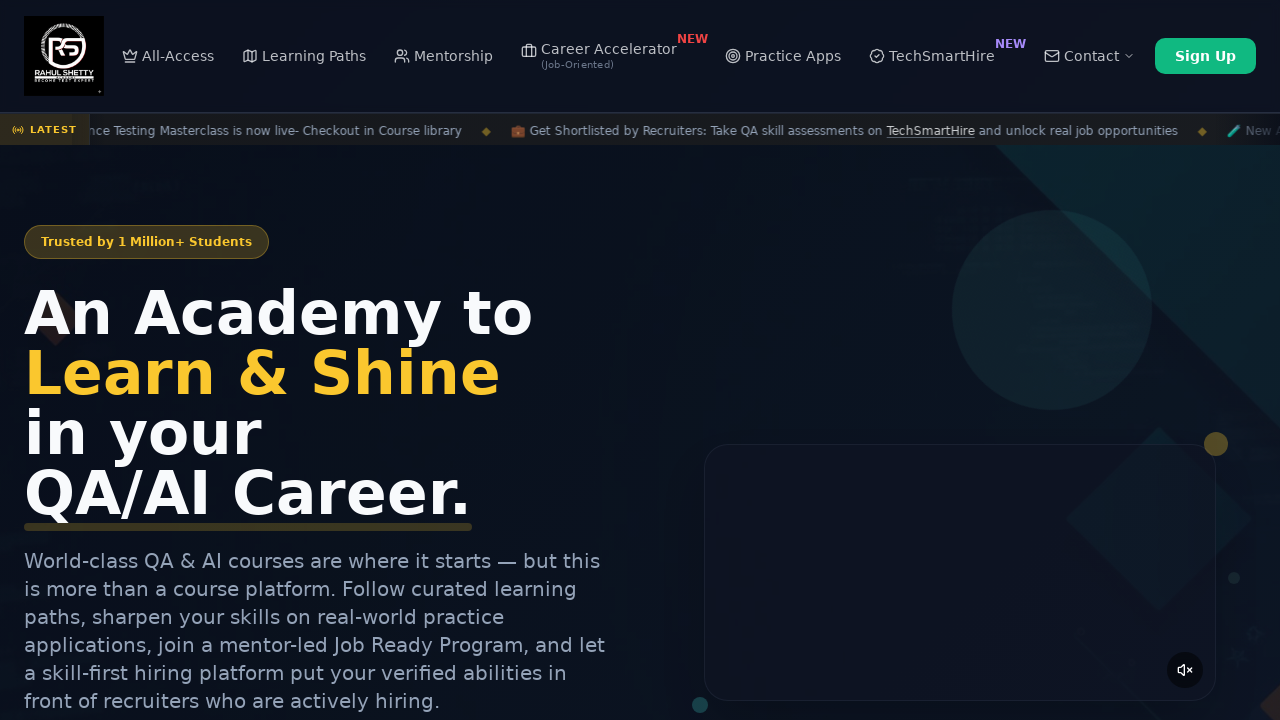

Filled name field with extracted course name: Playwright Testing on [name='name']
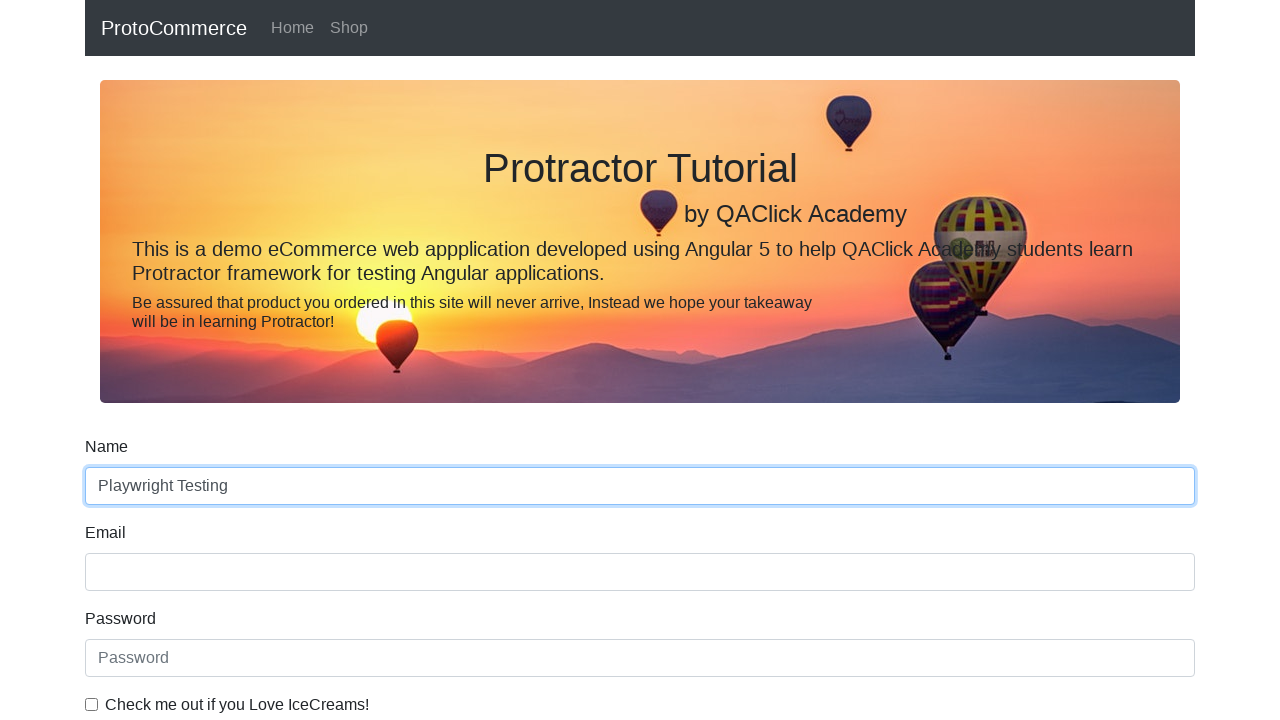

Closed the new window/tab
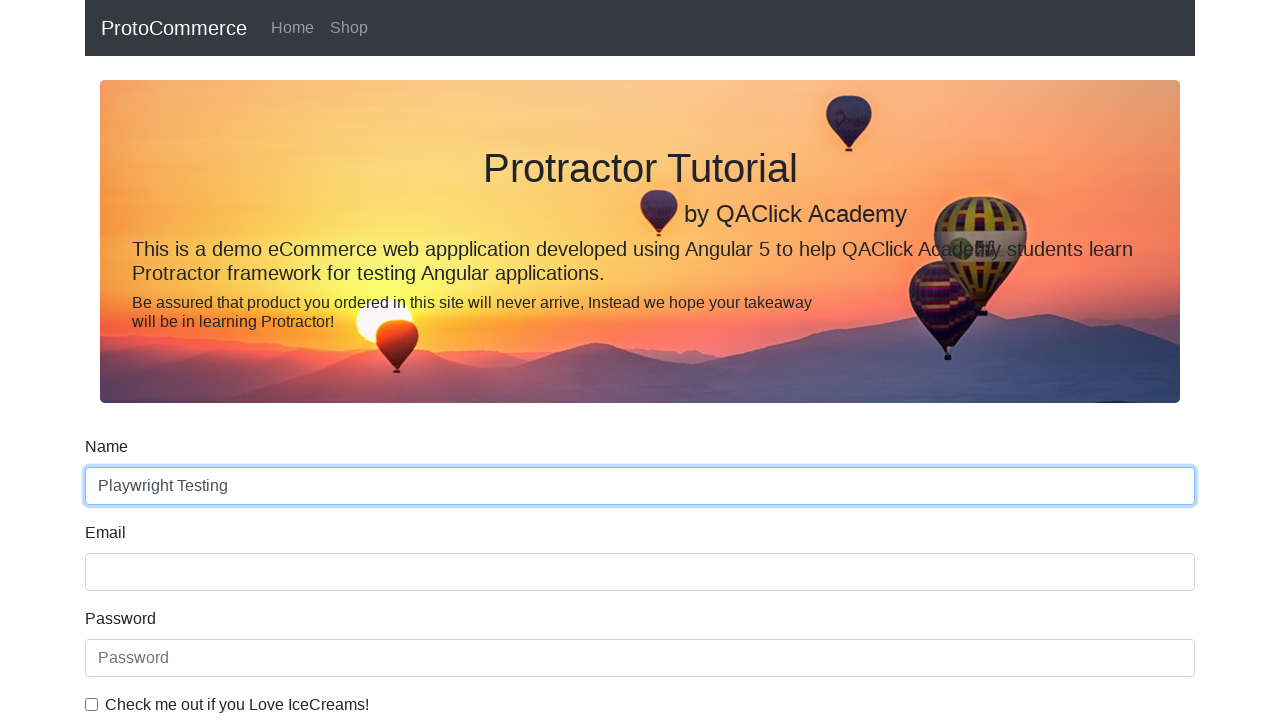

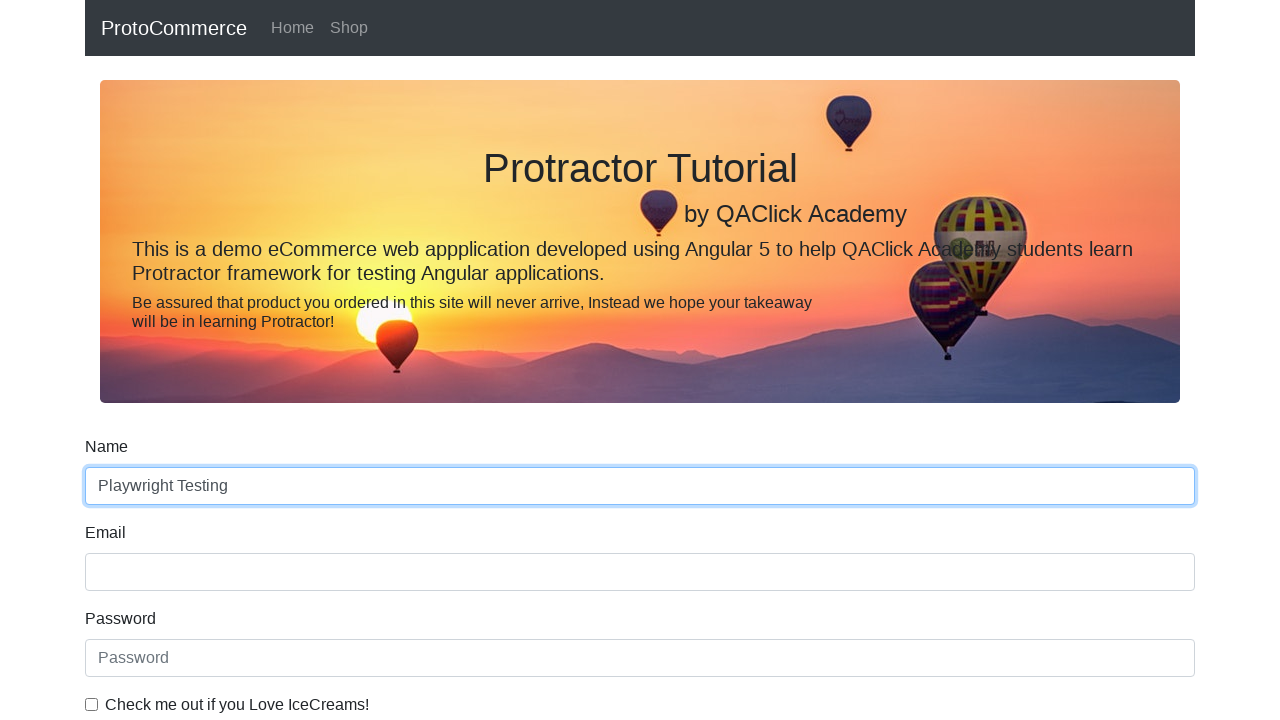